Tests dropdown selection functionality by navigating to a contact sales page and selecting "Japan" from a country dropdown menu

Starting URL: https://www.orangehrm.com/contact-sales/

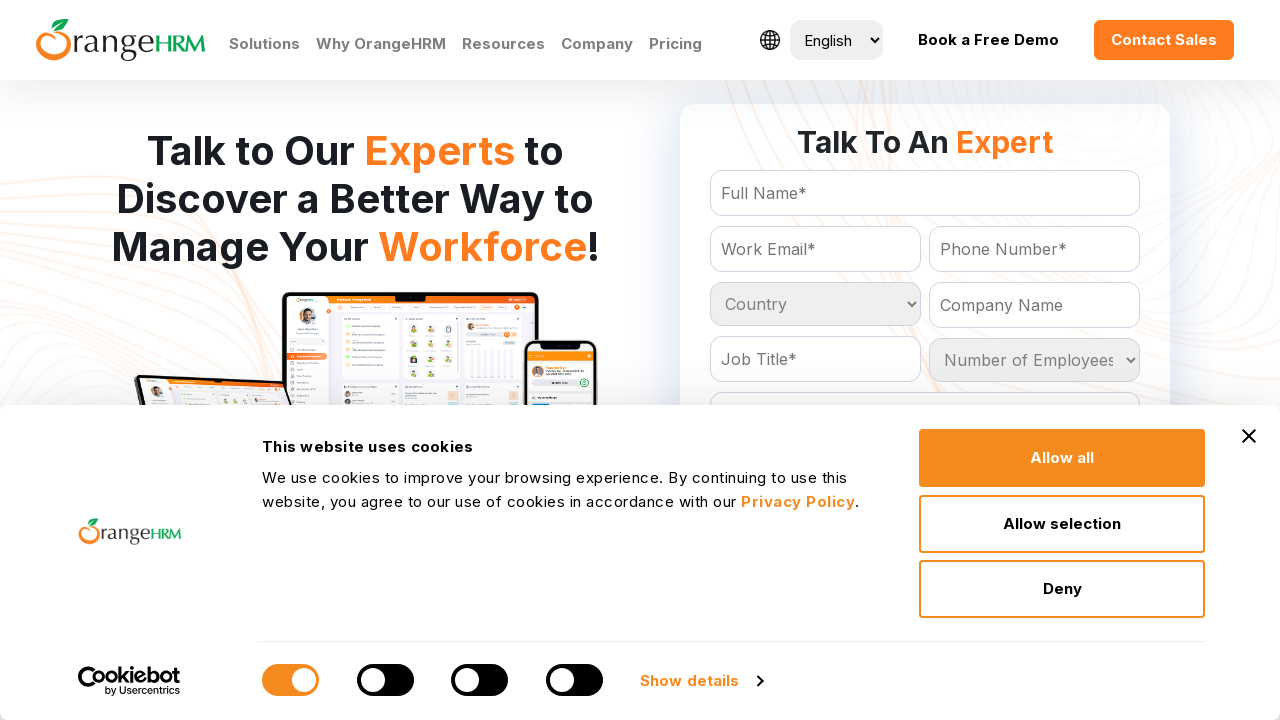

Country dropdown became visible
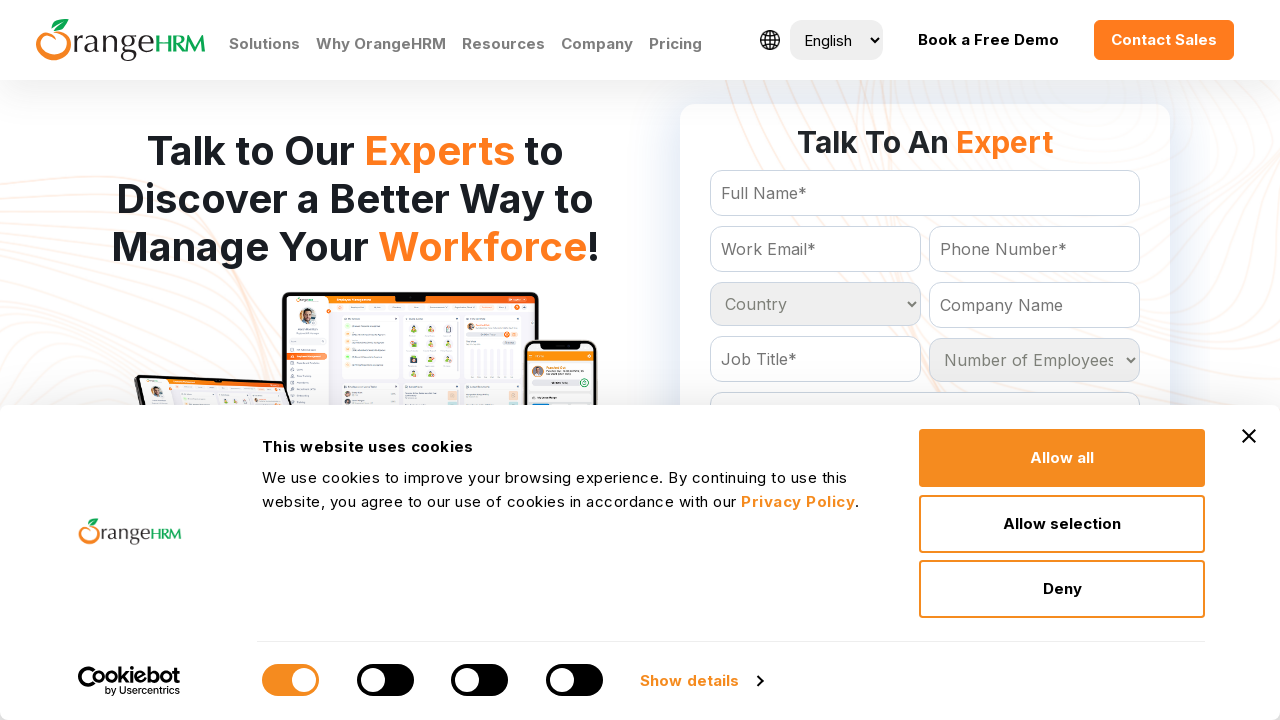

Selected 'Japan' from the country dropdown menu on select#Form_getForm_Country
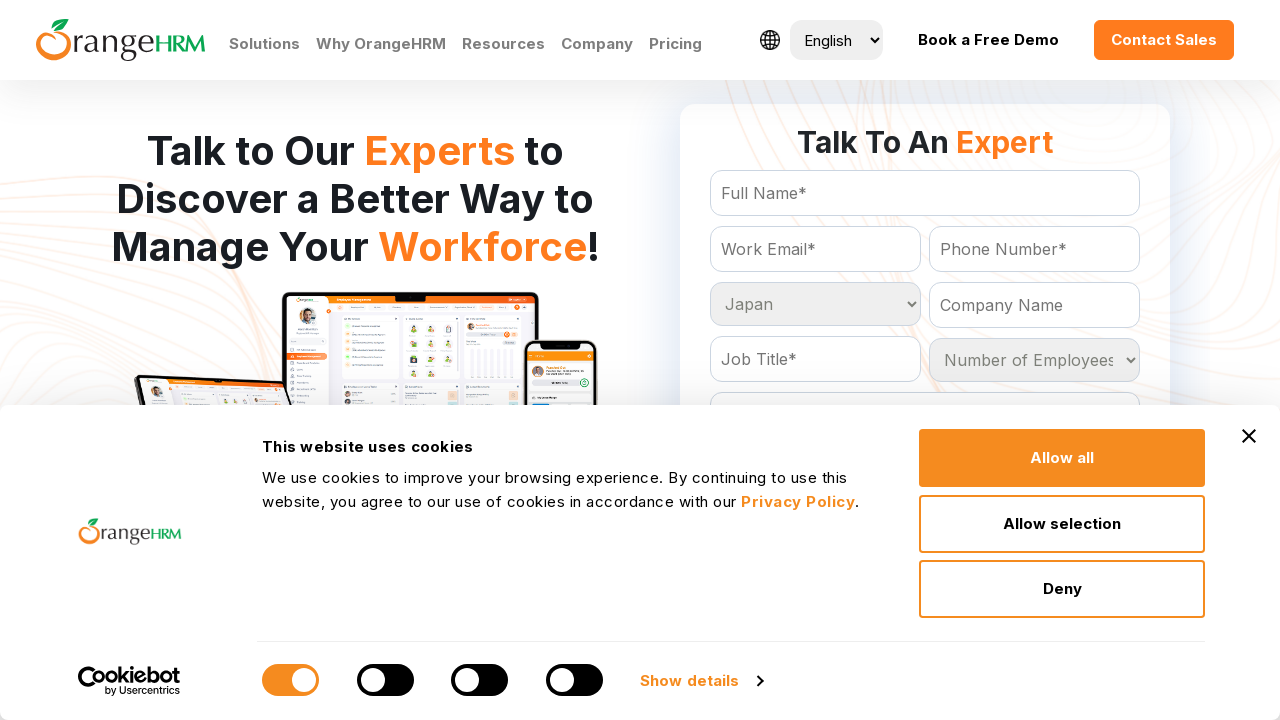

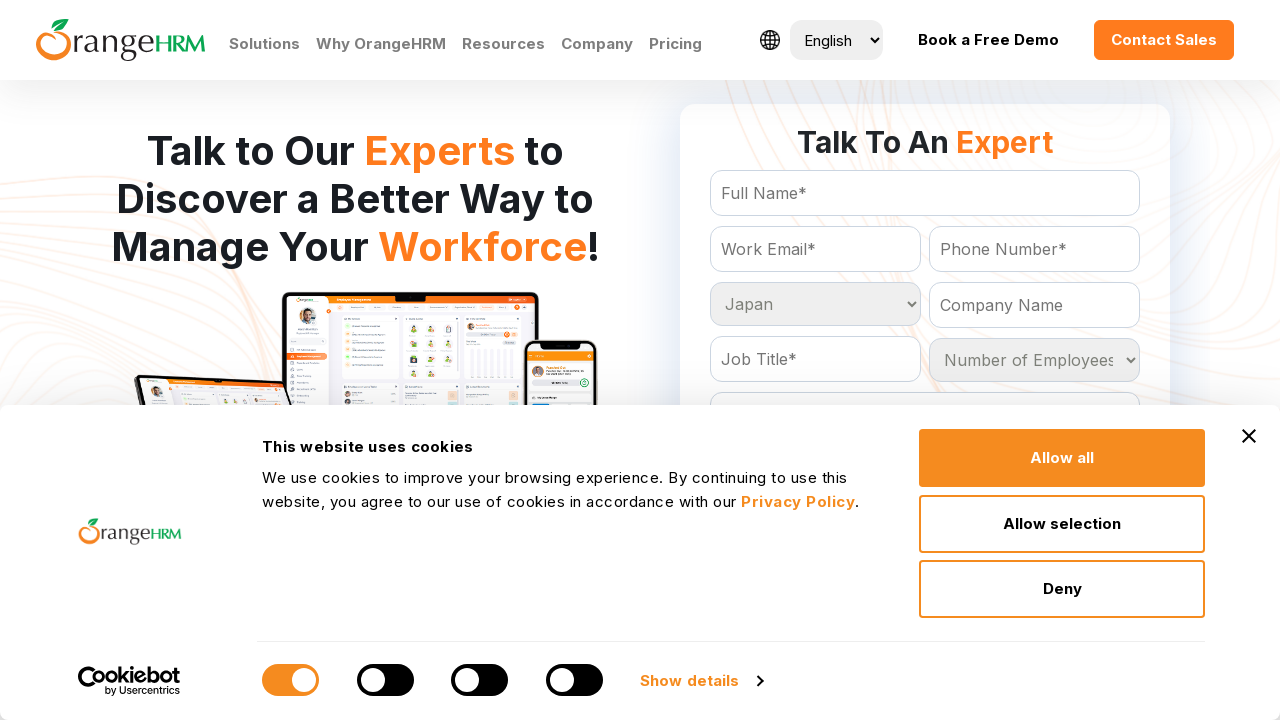